Waits for price to reach $100, books an item, then solves a mathematical challenge by calculating and submitting the answer

Starting URL: http://suninjuly.github.io/explicit_wait2.html

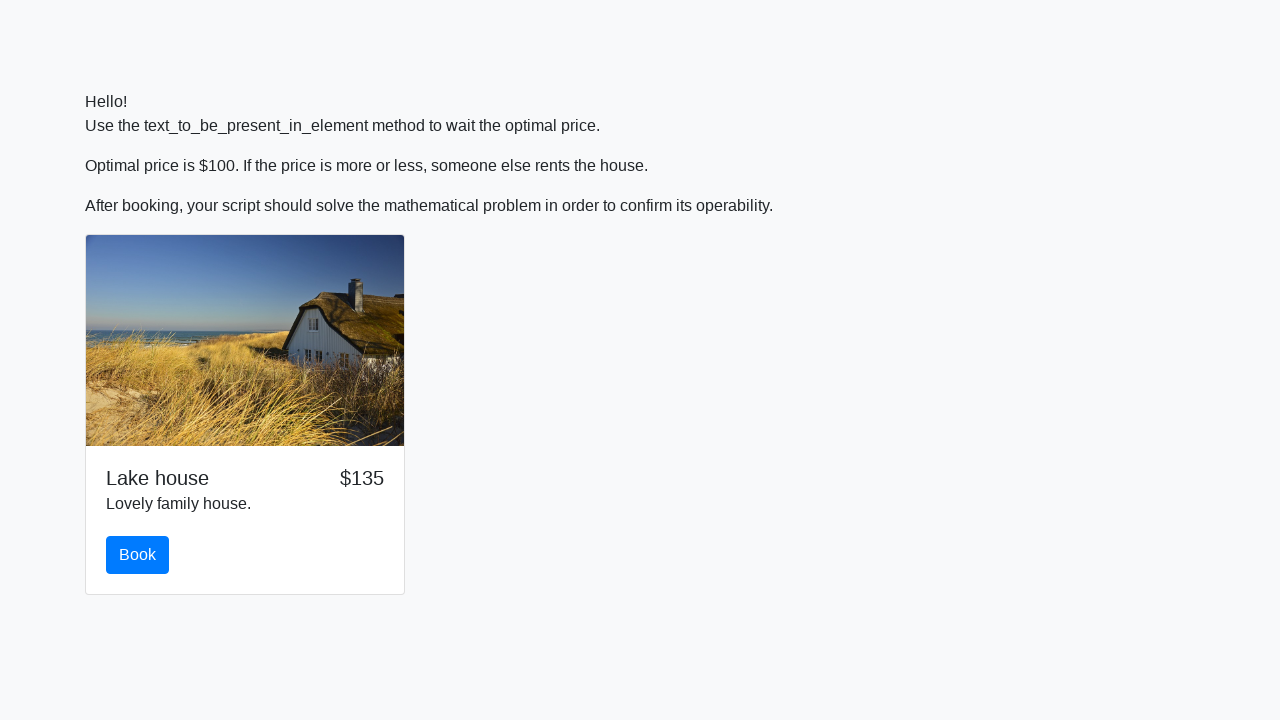

Waited for price to reach $100
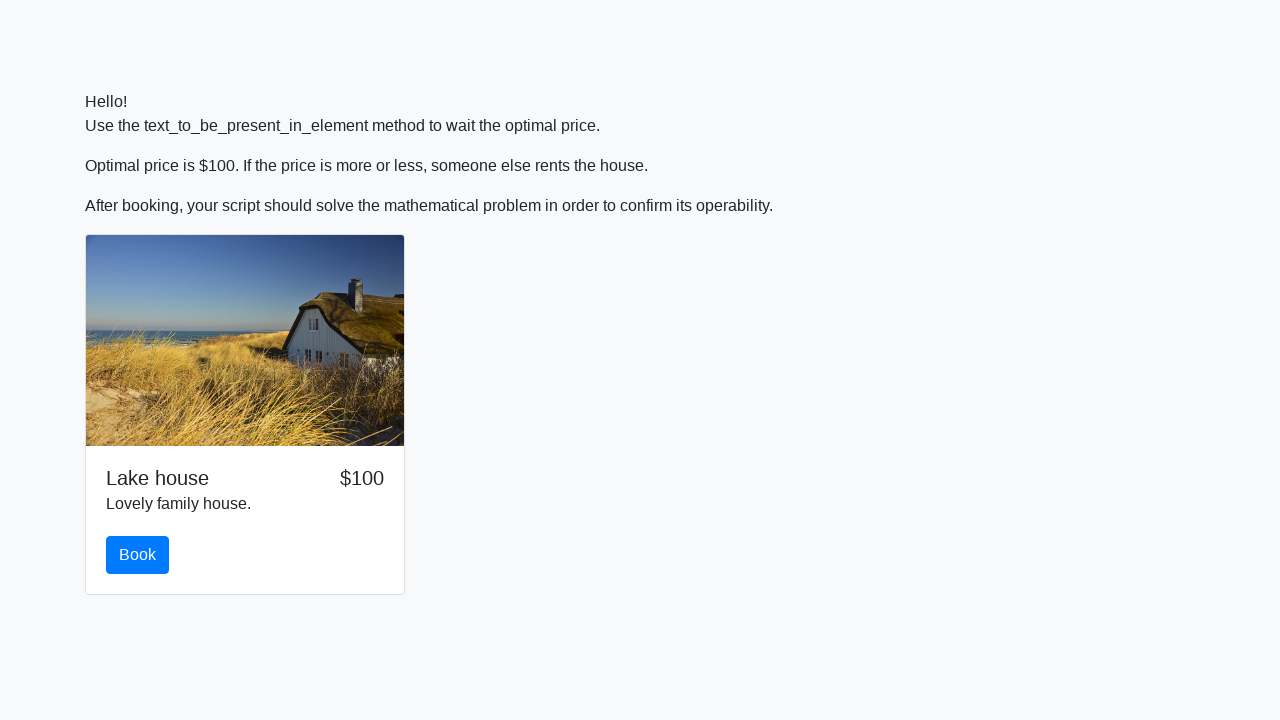

Clicked the book button at (138, 555) on #book
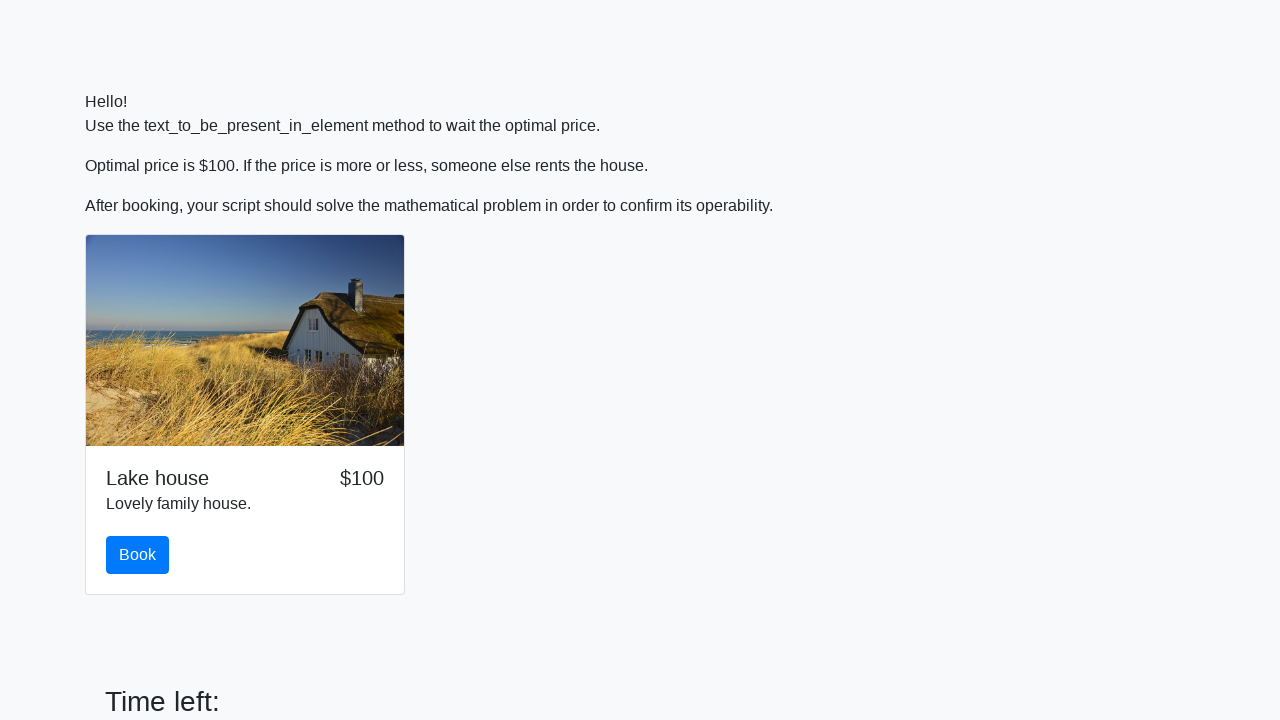

Retrieved input value: 235
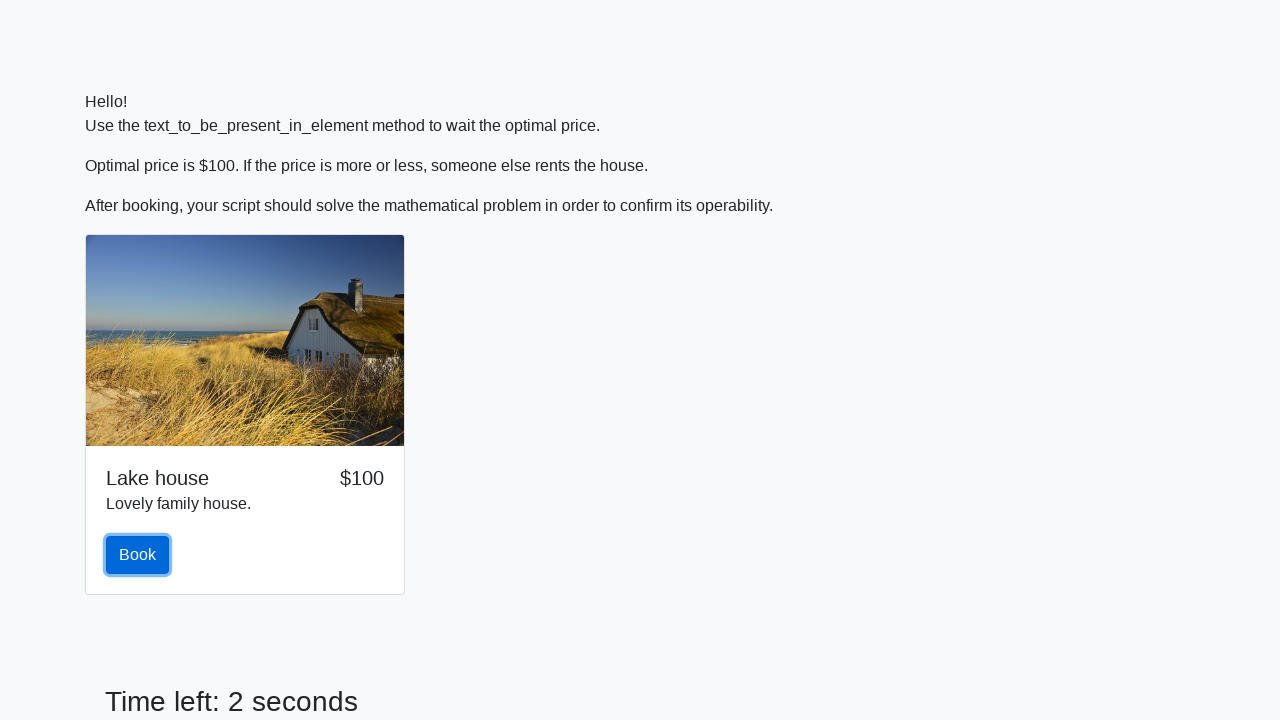

Calculated mathematical answer: 1.9411904131575948
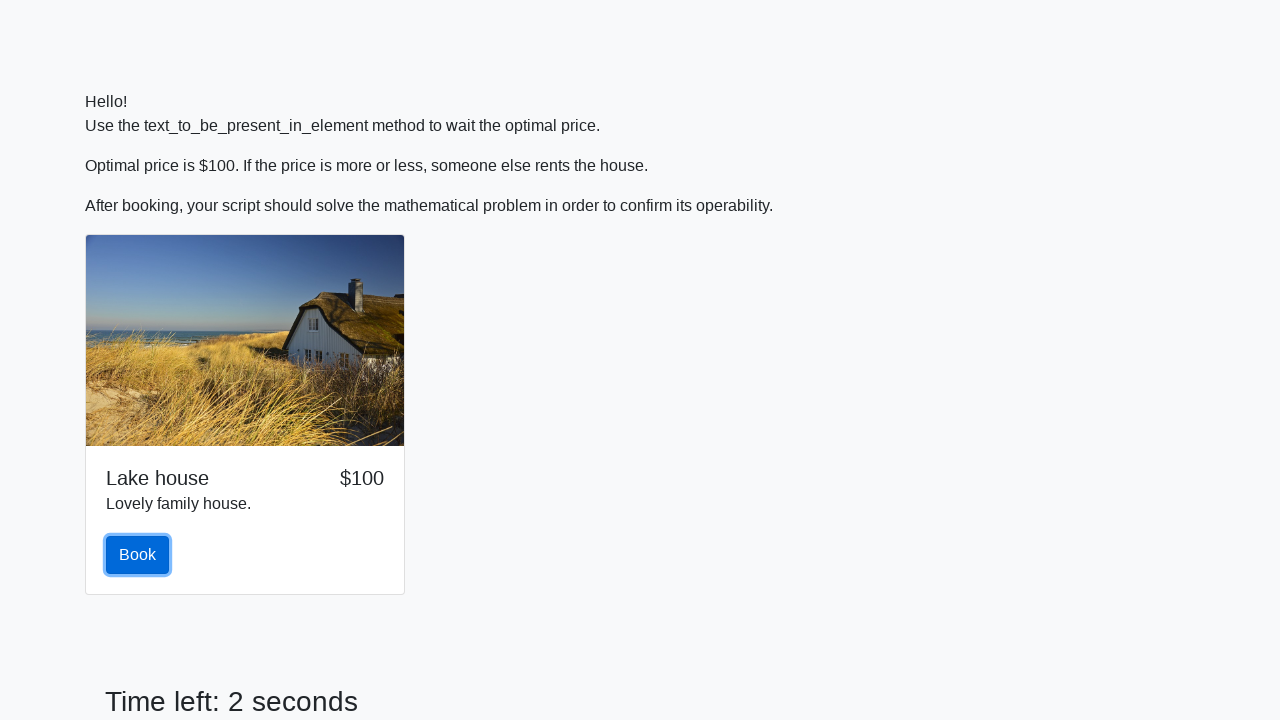

Filled answer field with calculated value on #answer
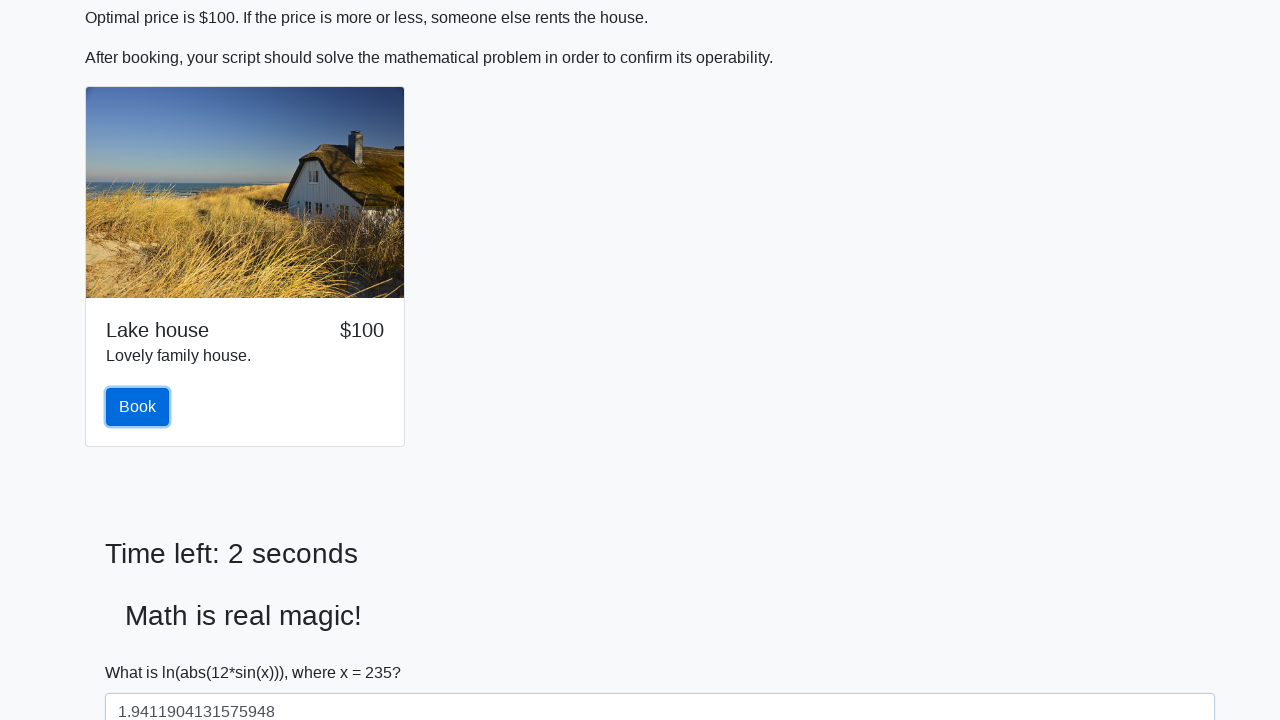

Clicked solve button to submit answer at (143, 651) on #solve
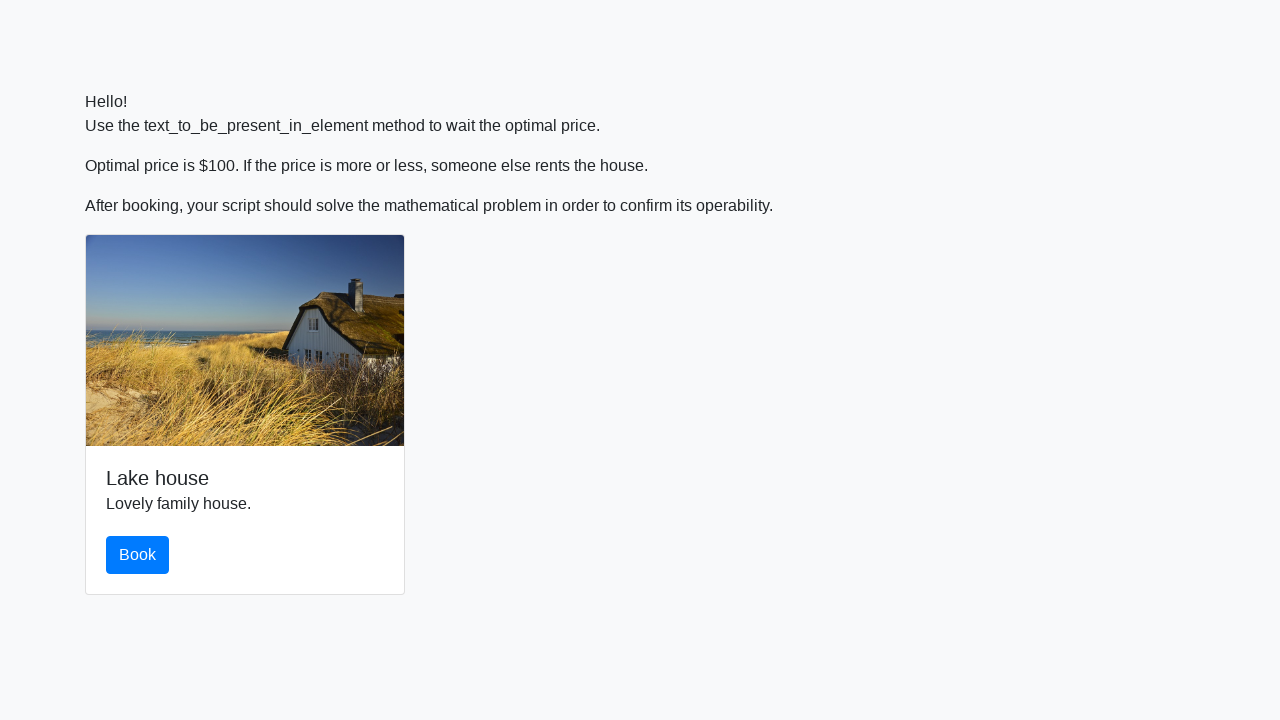

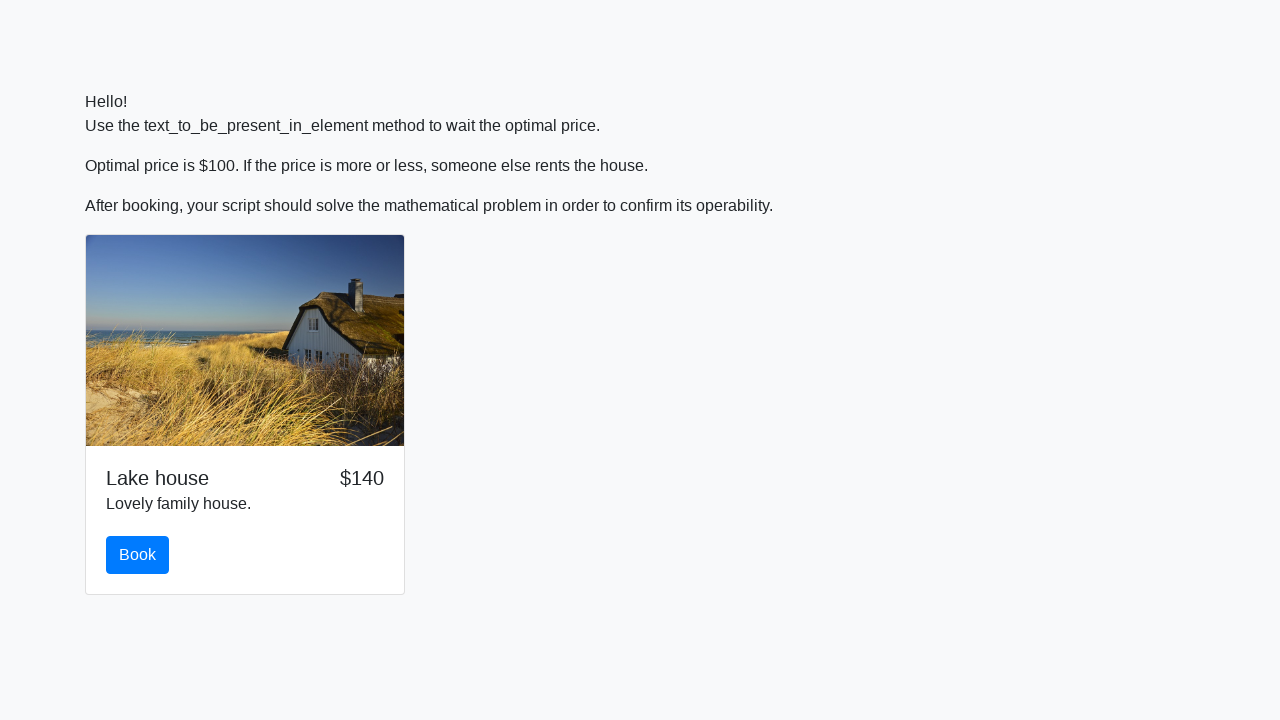